Tests right-click context menu functionality by performing context clicks on the page body, hovering over the share menu, clicking each social media link (Twitter, Instagram, Dribble, Telegram), and verifying the confirmation message appears for each.

Starting URL: https://qaplayground.dev/apps/context-menu/

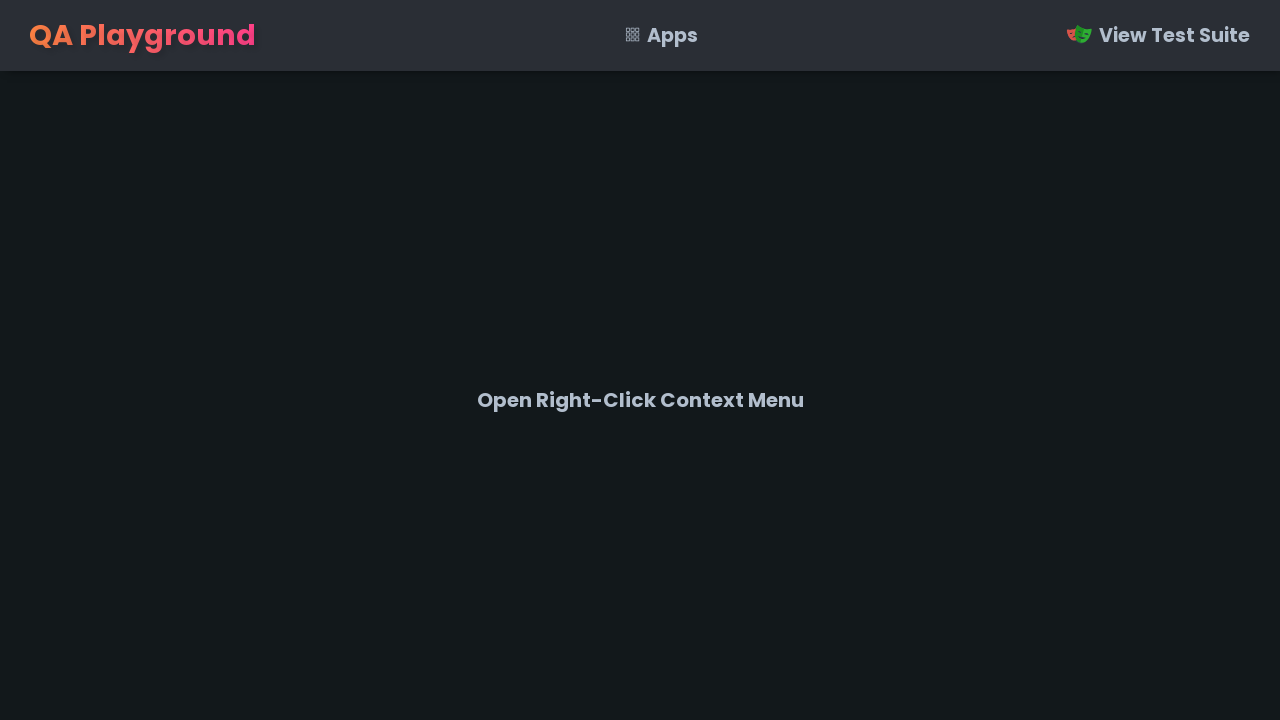

Located all social media links in the share submenu
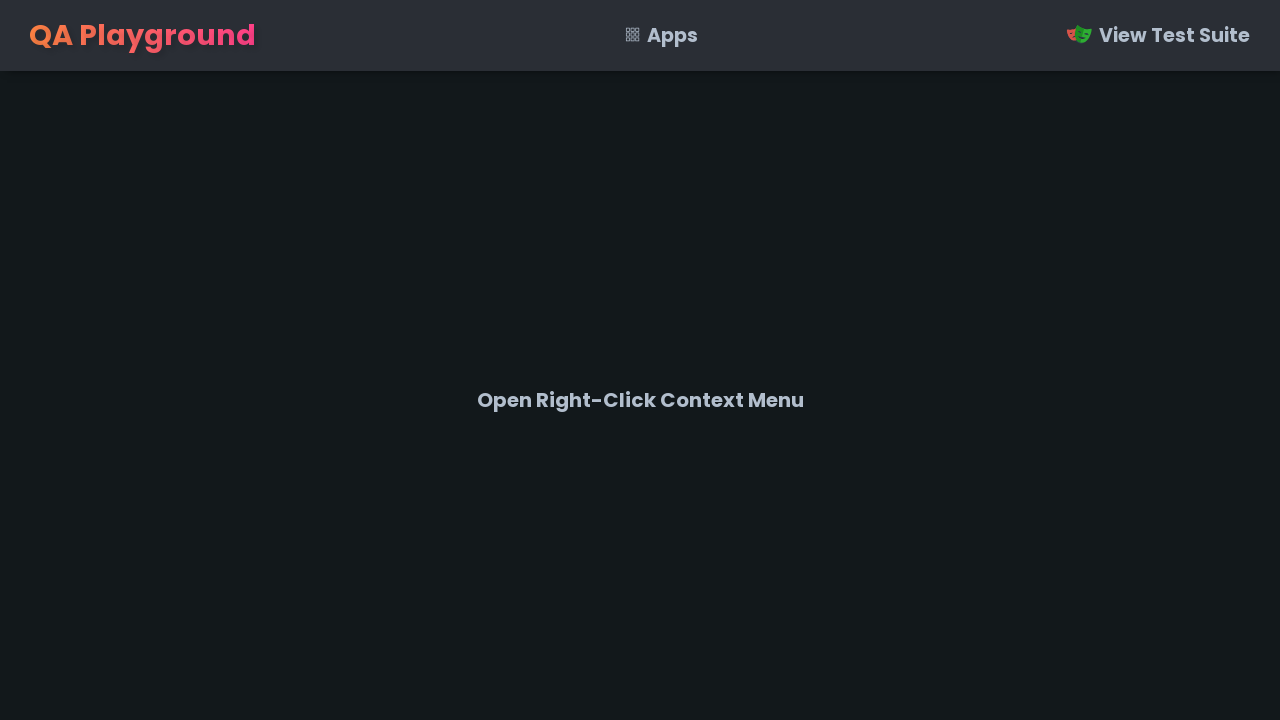

Re-fetched social media link at index 0
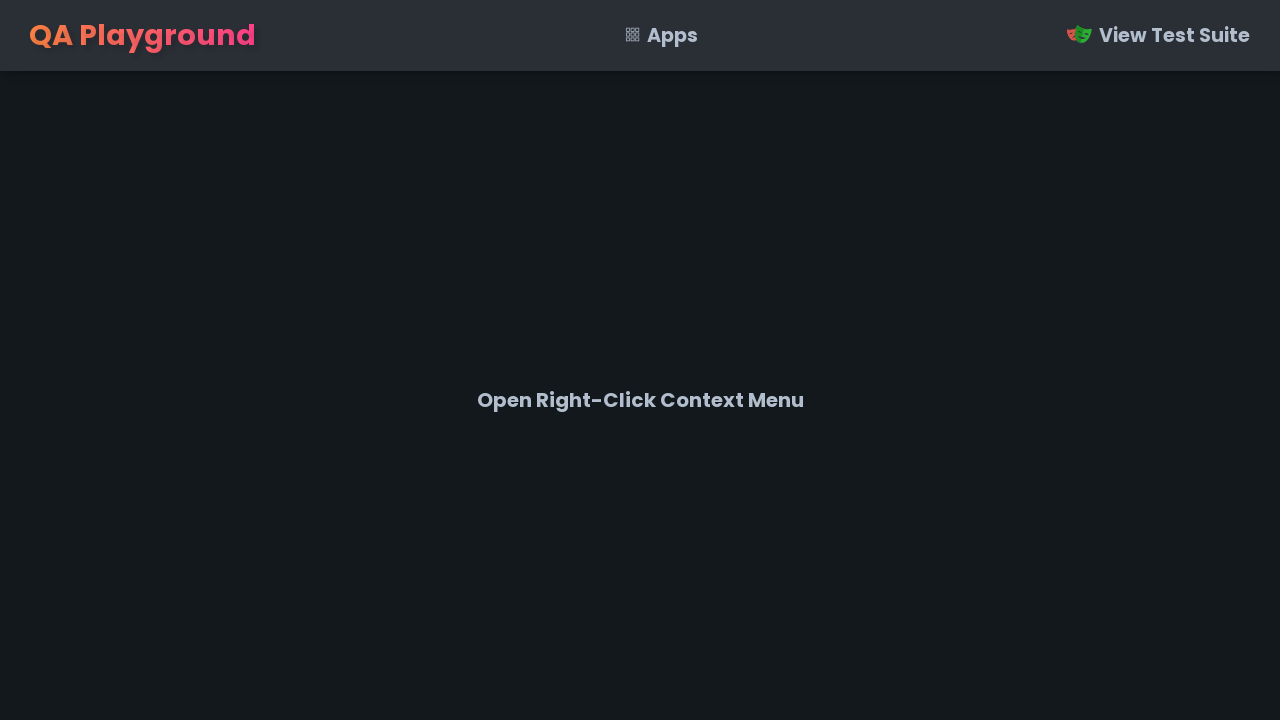

Retrieved text content of social link: Twitter
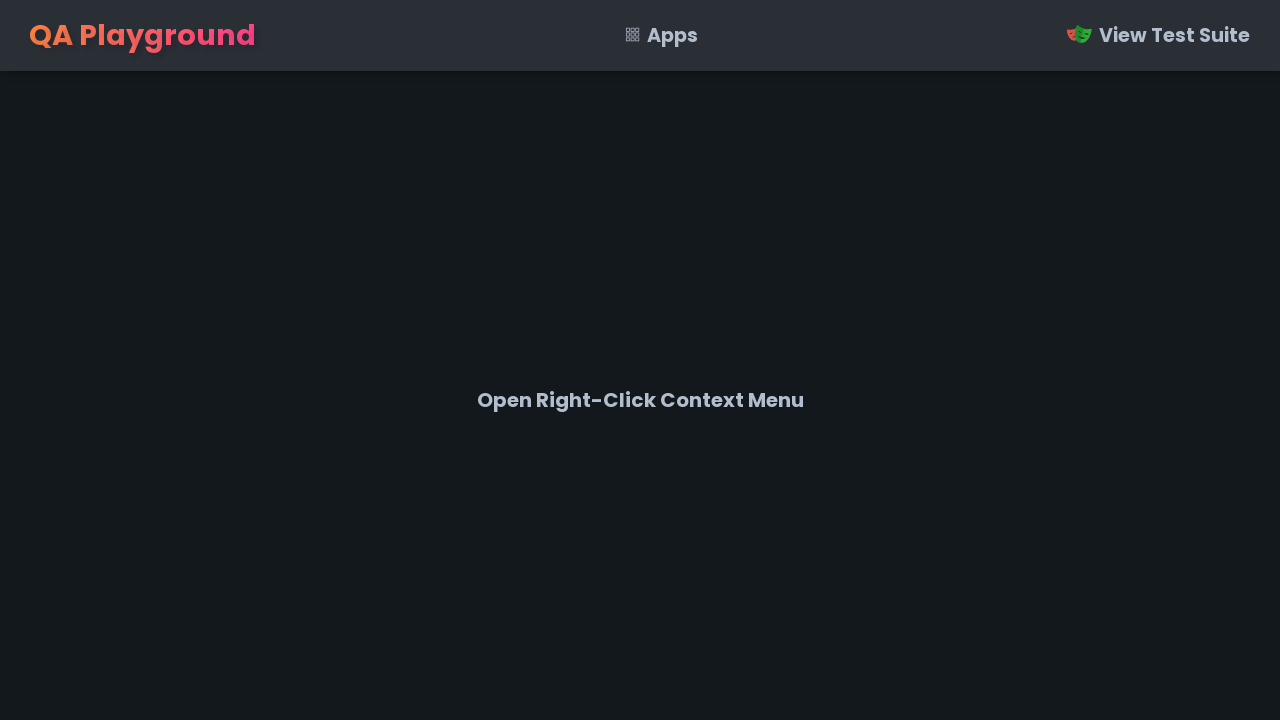

Right-clicked on page body to open context menu at (640, 360) on body
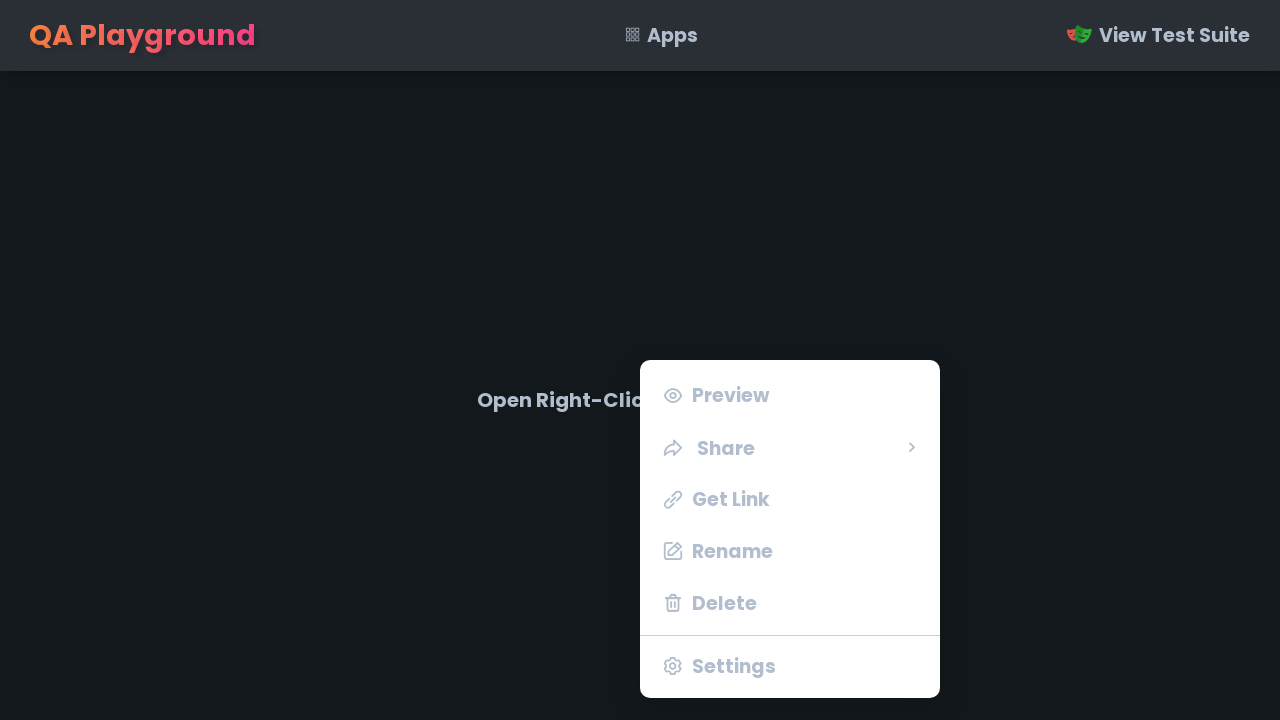

Hovered over share menu option to reveal submenu at (790, 447) on li.share
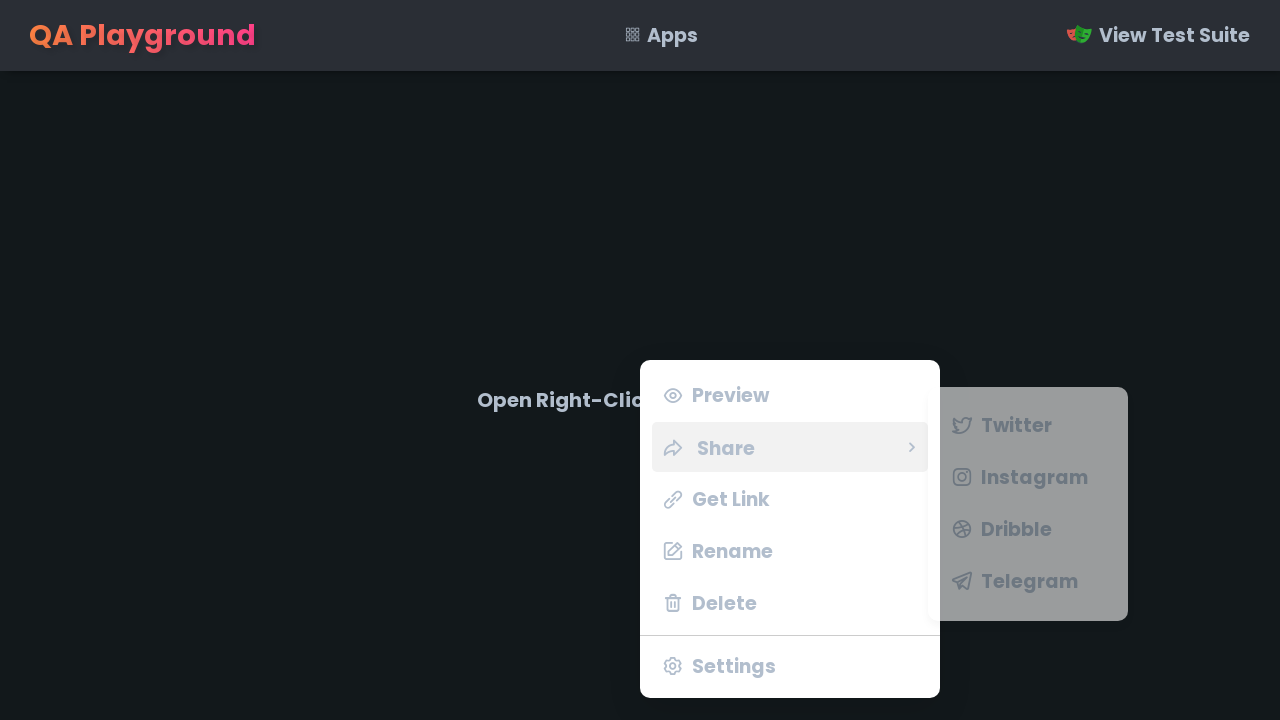

Clicked on social media link: Twitter at (1016, 425) on ul.share-menu li span >> nth=0
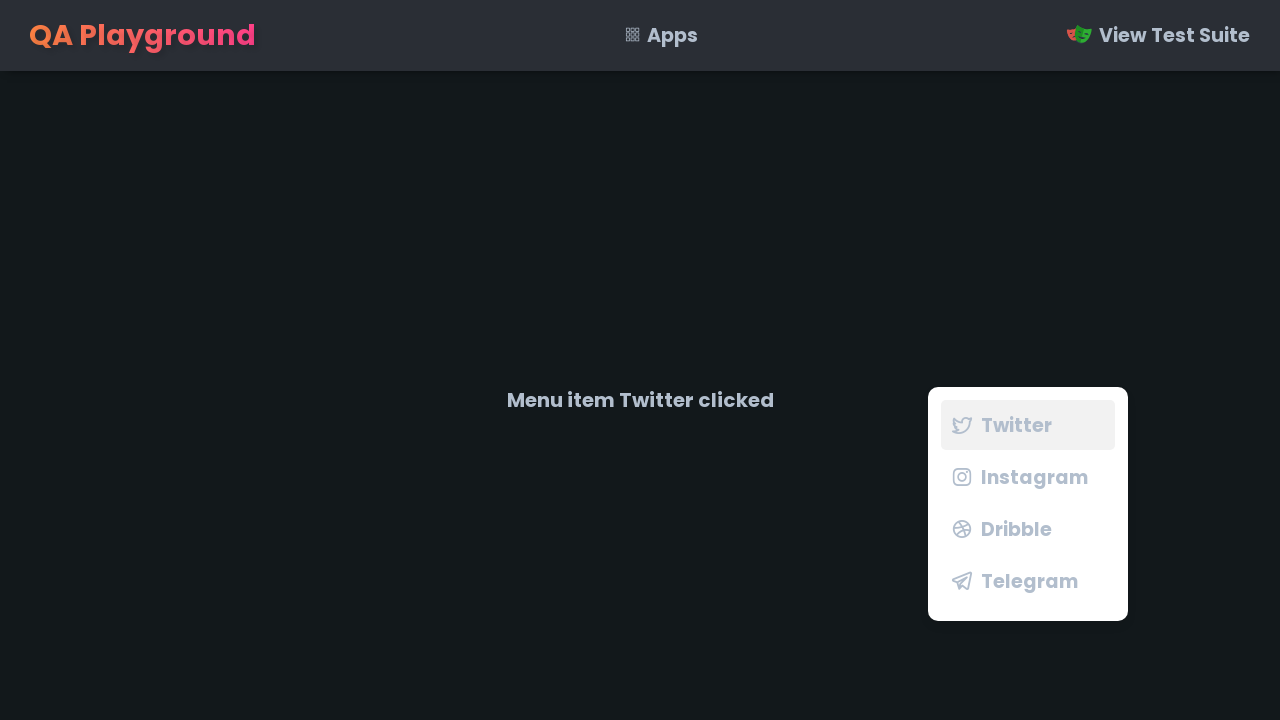

Confirmation message appeared
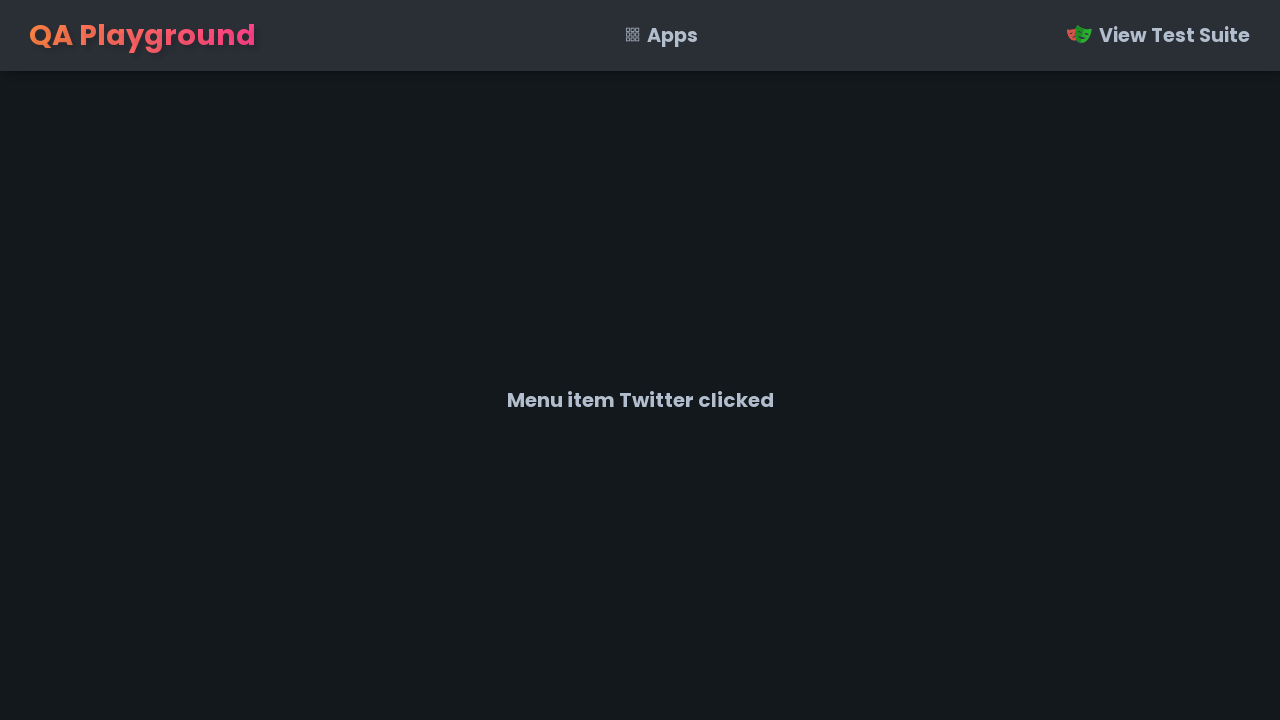

Retrieved confirmation message: 'Menu item Twitter clicked'
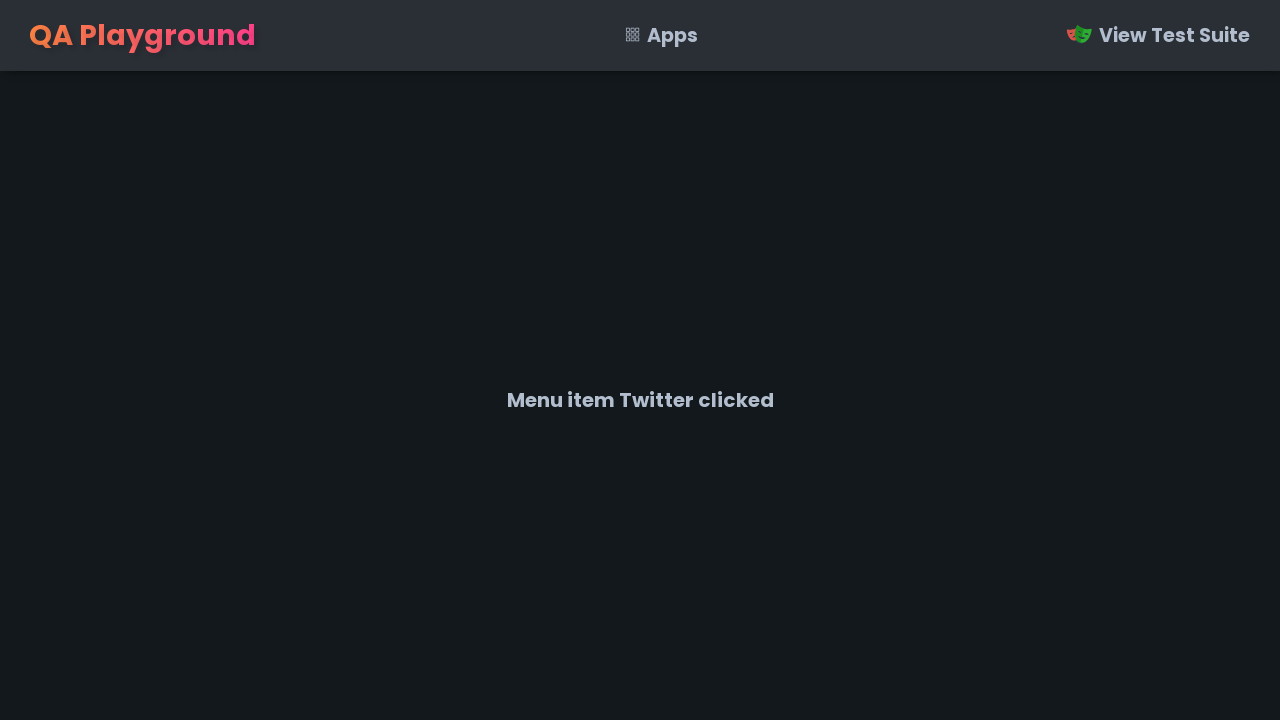

Verified confirmation message matches expected text for Twitter
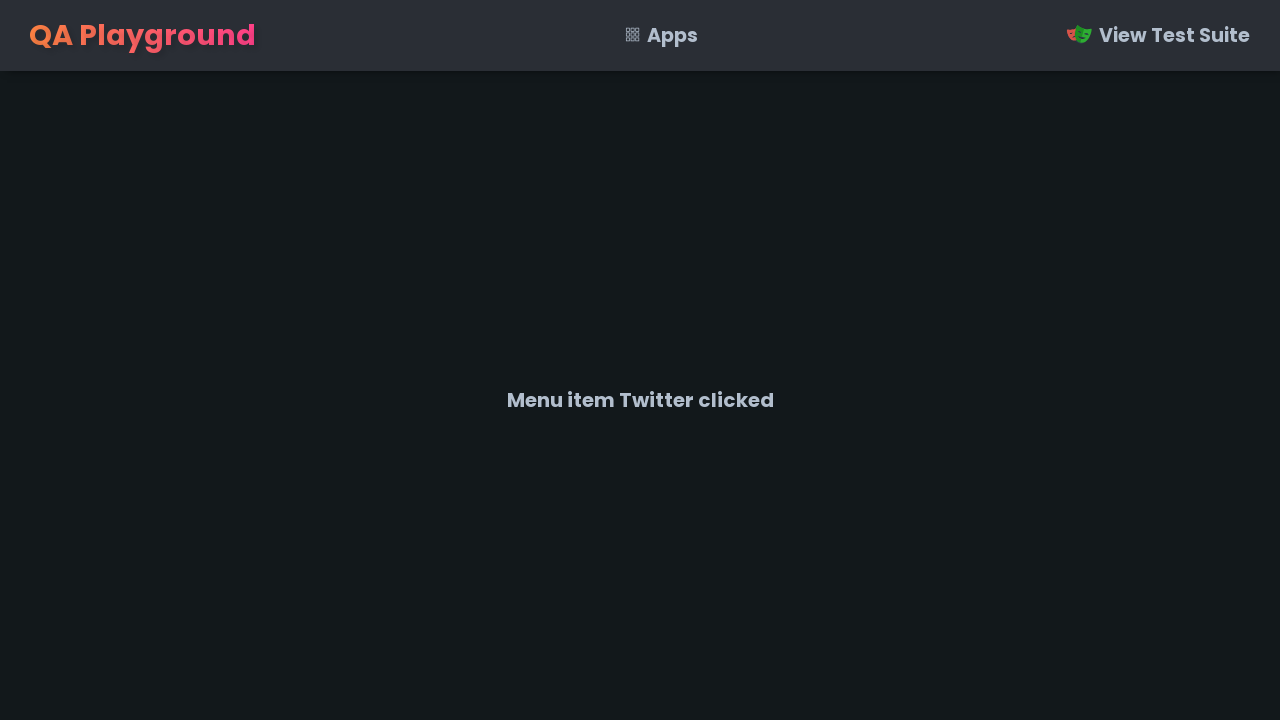

Re-fetched social media link at index 1
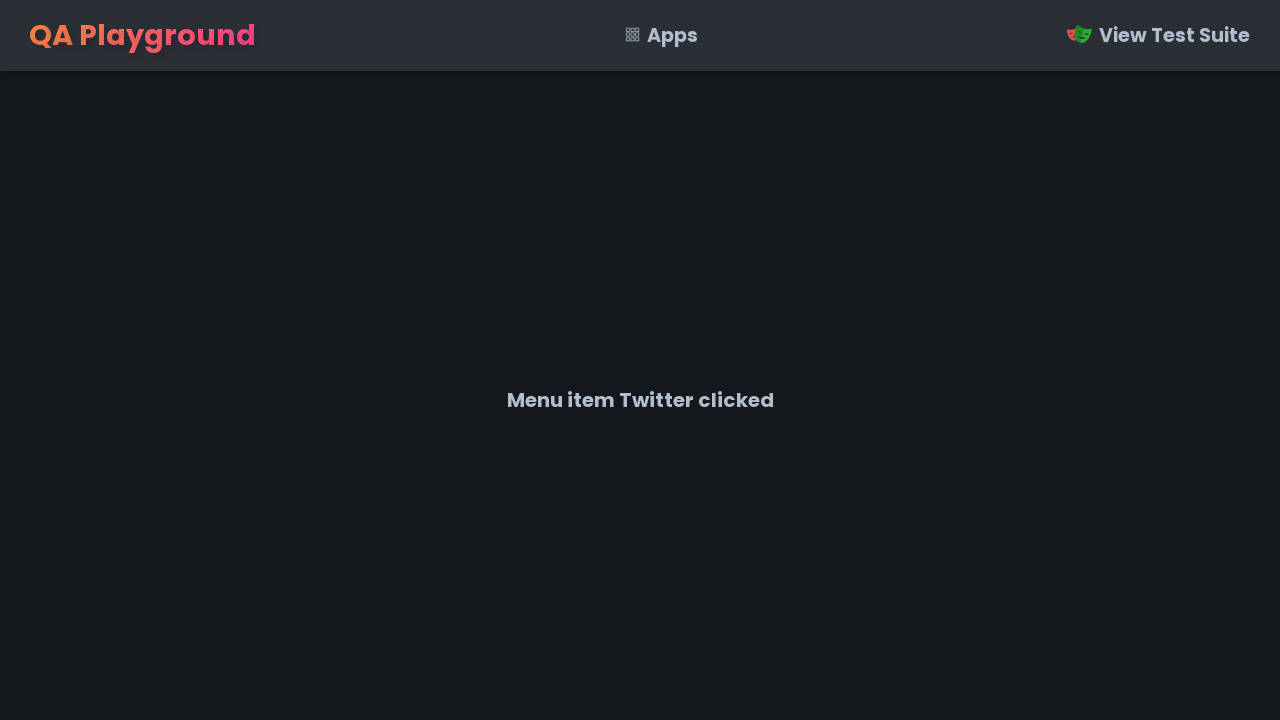

Retrieved text content of social link: Instagram
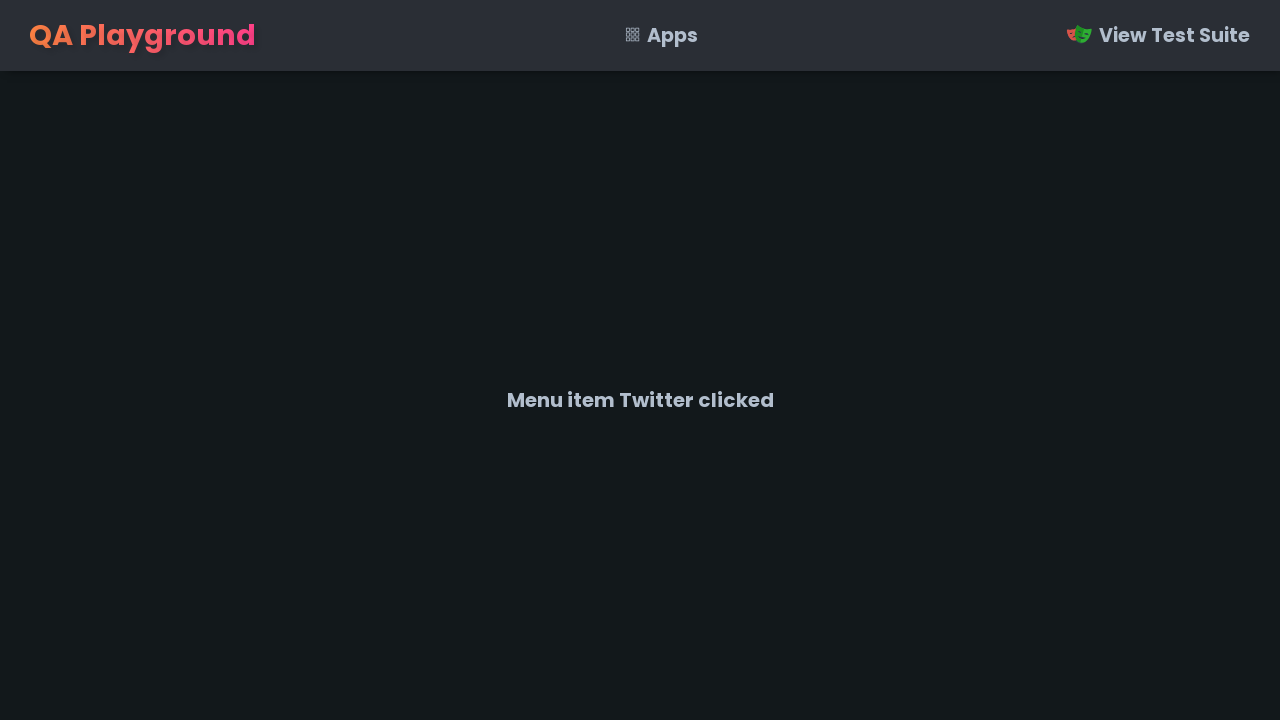

Right-clicked on page body to open context menu at (640, 360) on body
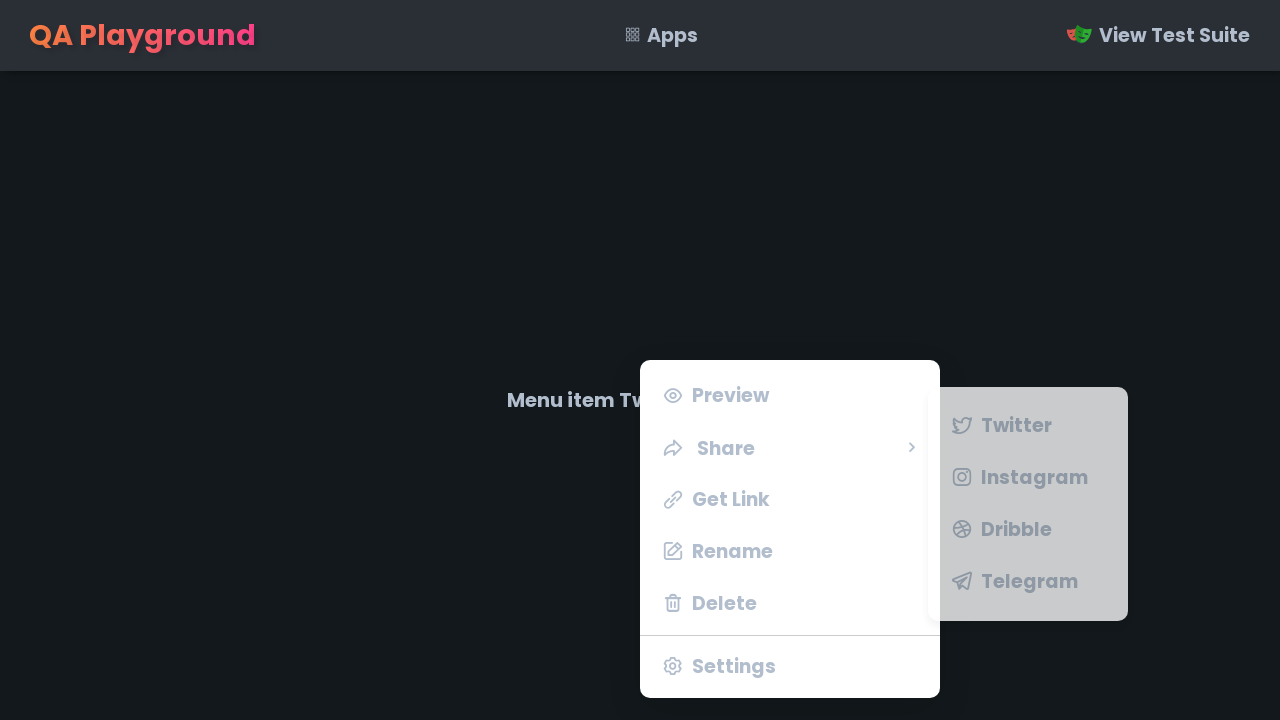

Hovered over share menu option to reveal submenu at (790, 447) on li.share
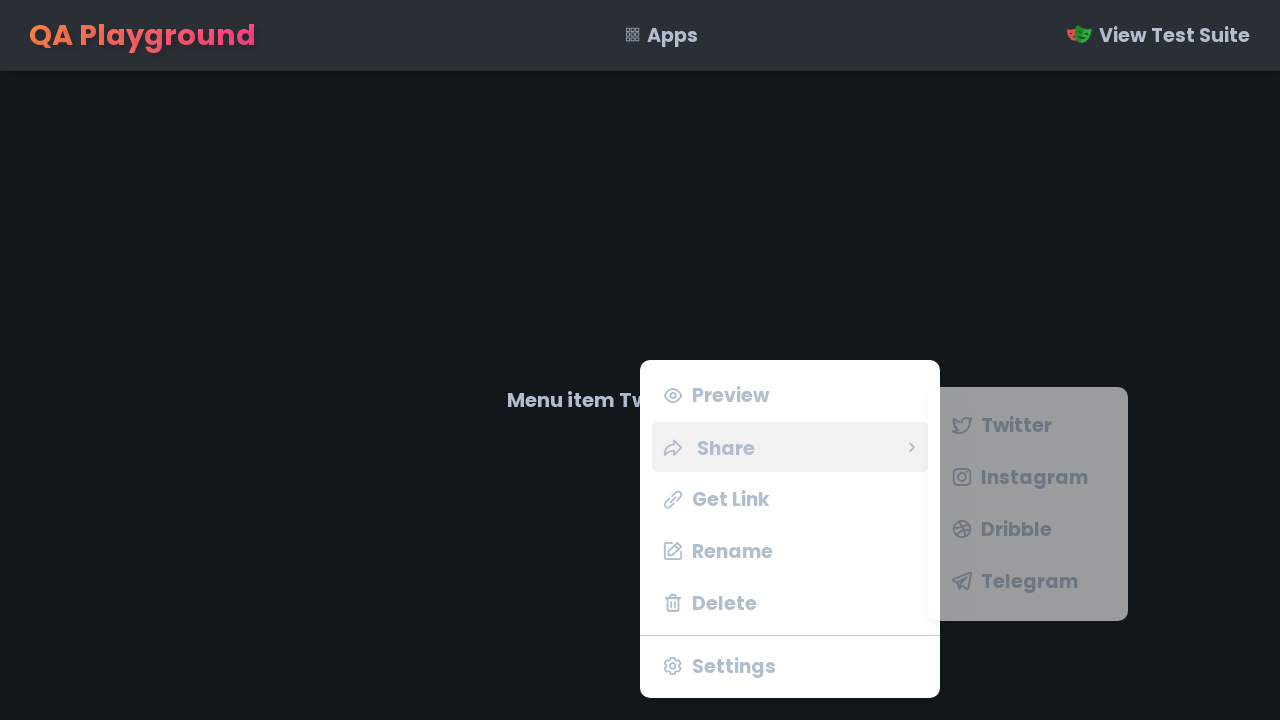

Clicked on social media link: Instagram at (1034, 477) on ul.share-menu li span >> nth=1
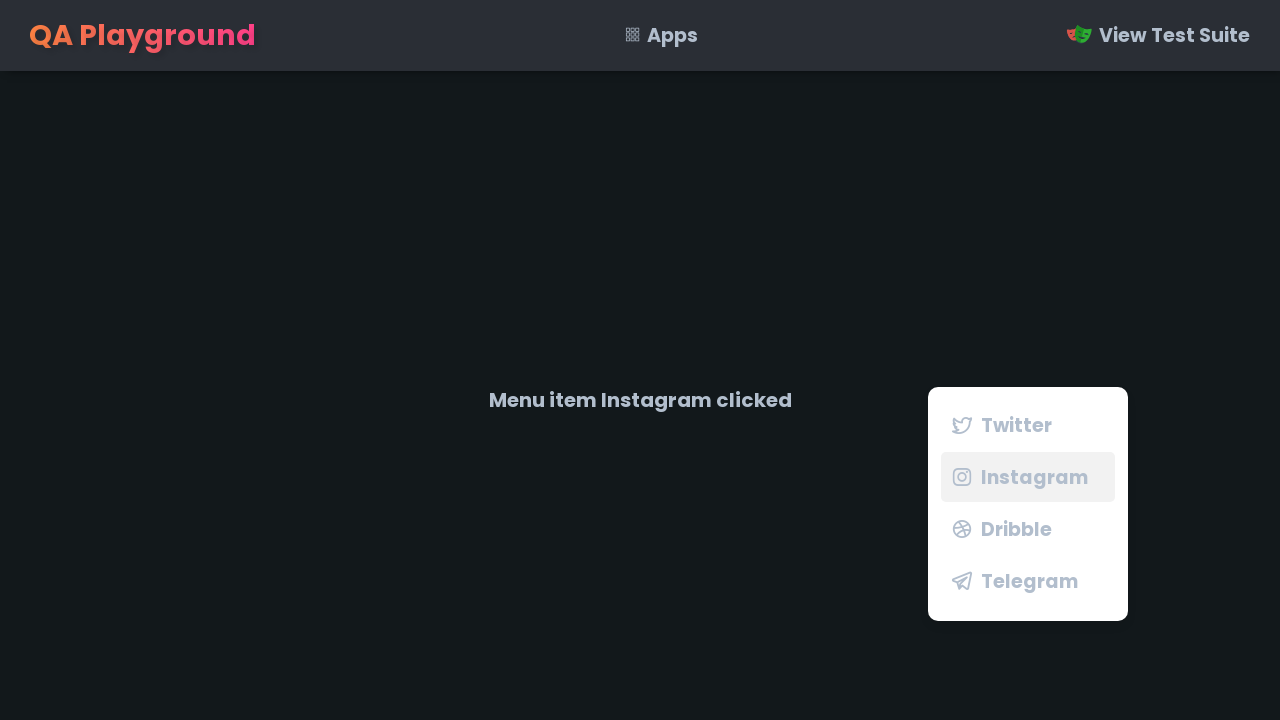

Confirmation message appeared
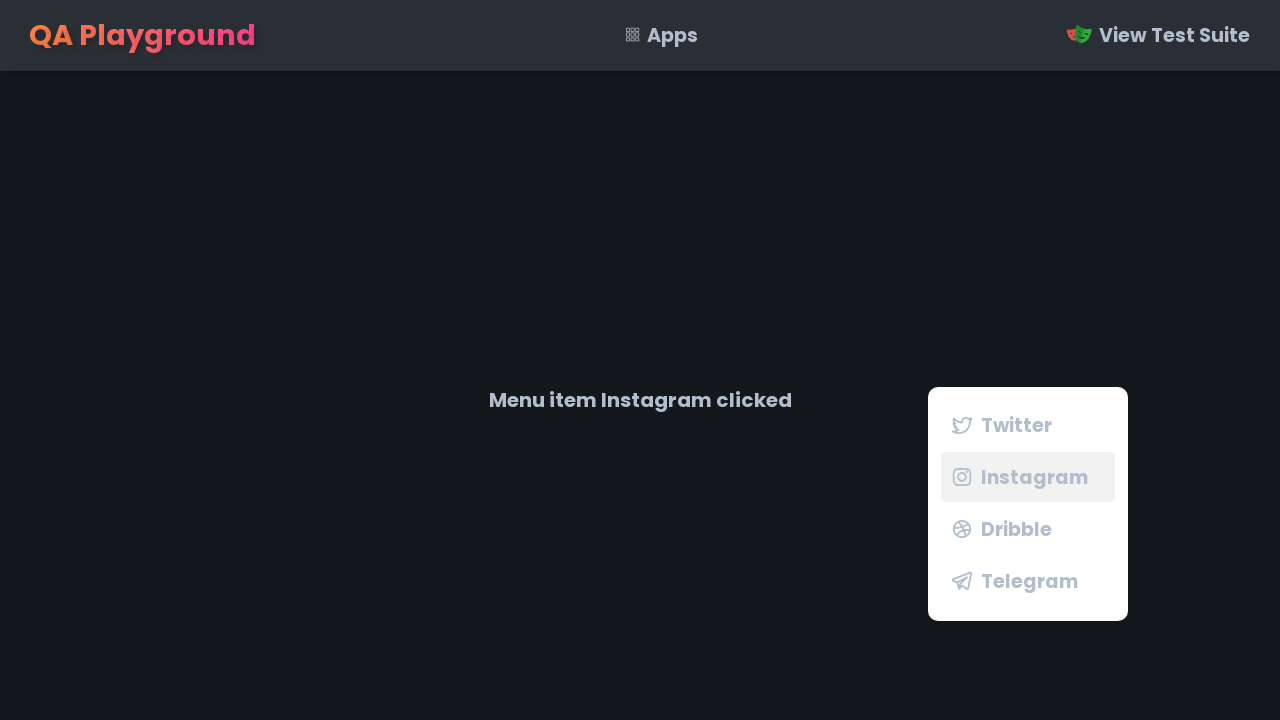

Retrieved confirmation message: 'Menu item Instagram clicked'
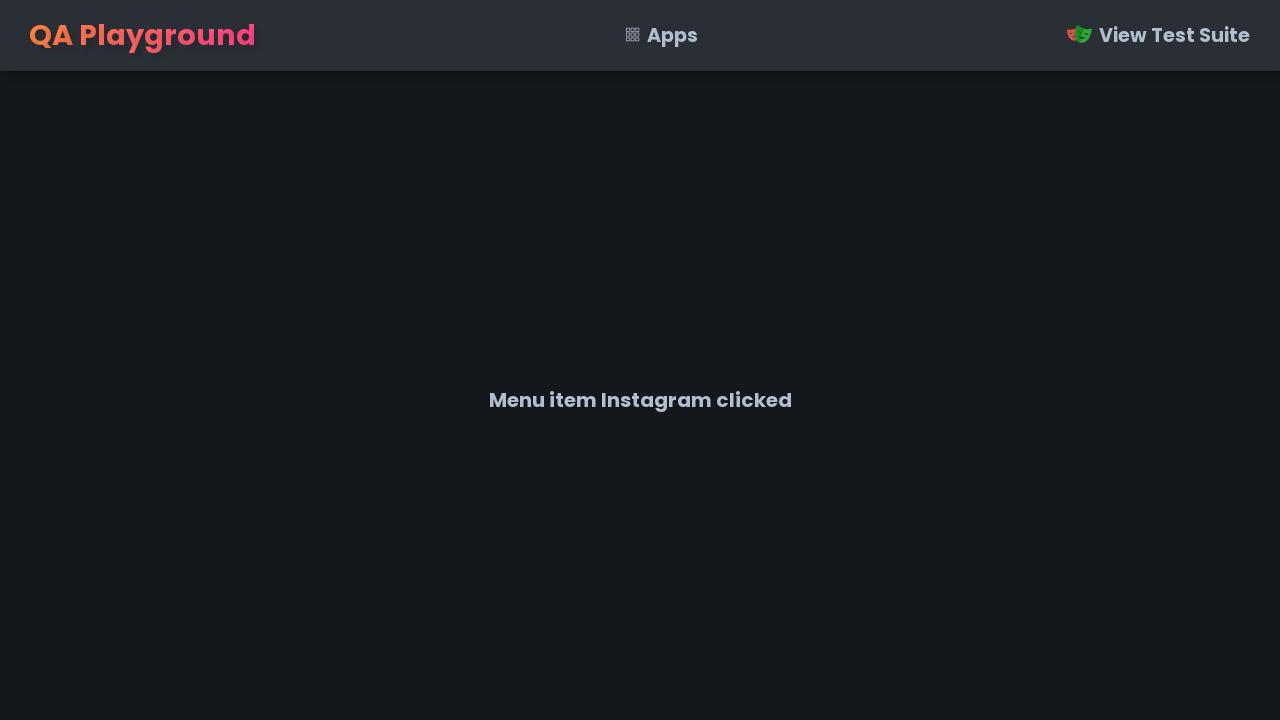

Verified confirmation message matches expected text for Instagram
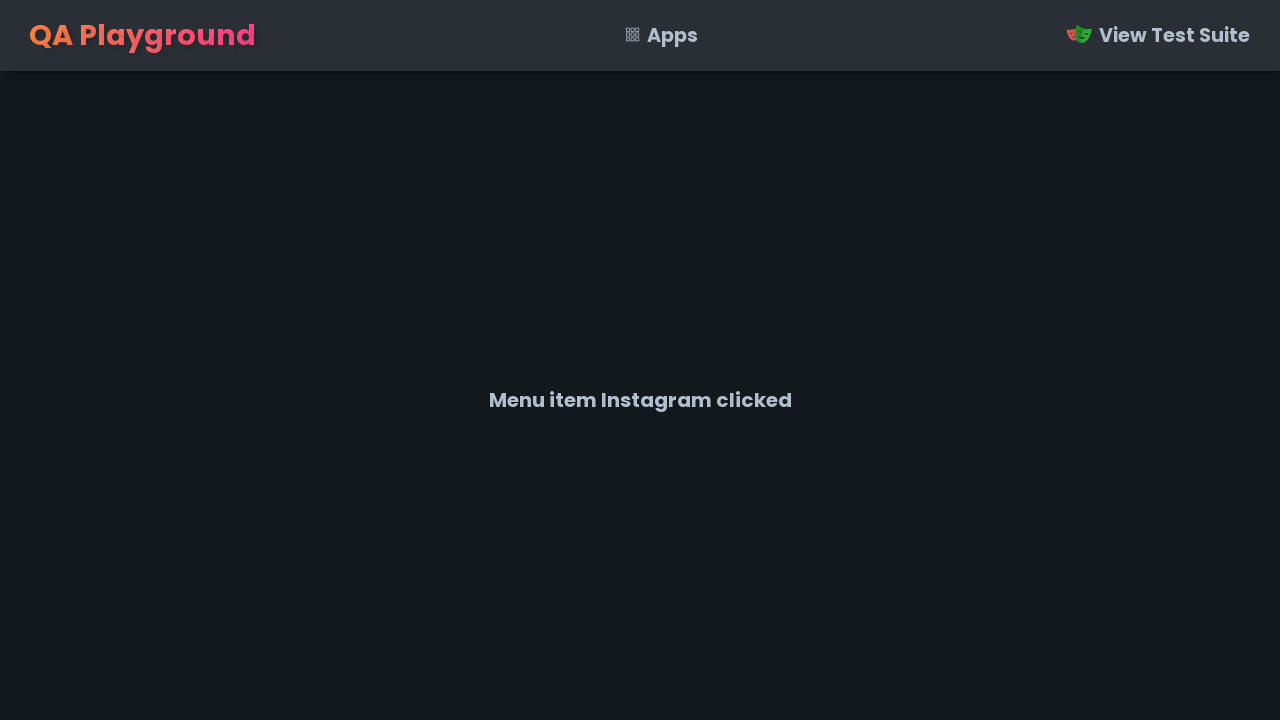

Re-fetched social media link at index 2
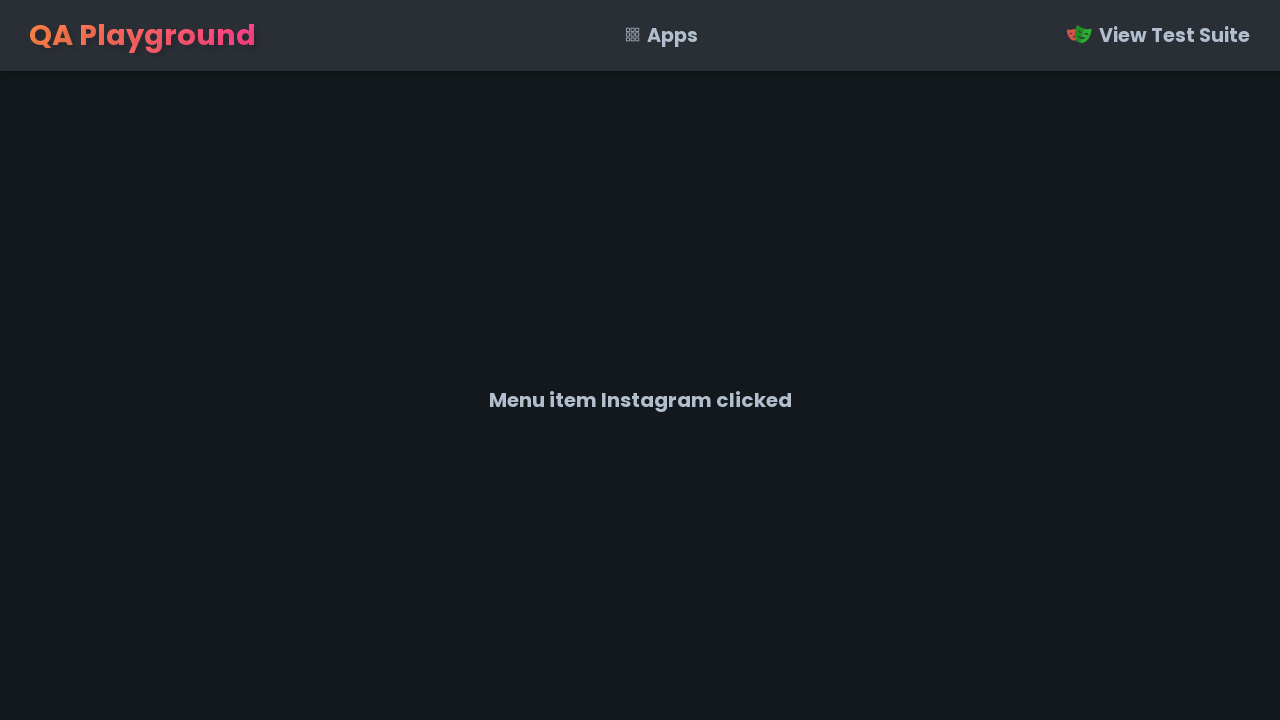

Retrieved text content of social link: Dribble
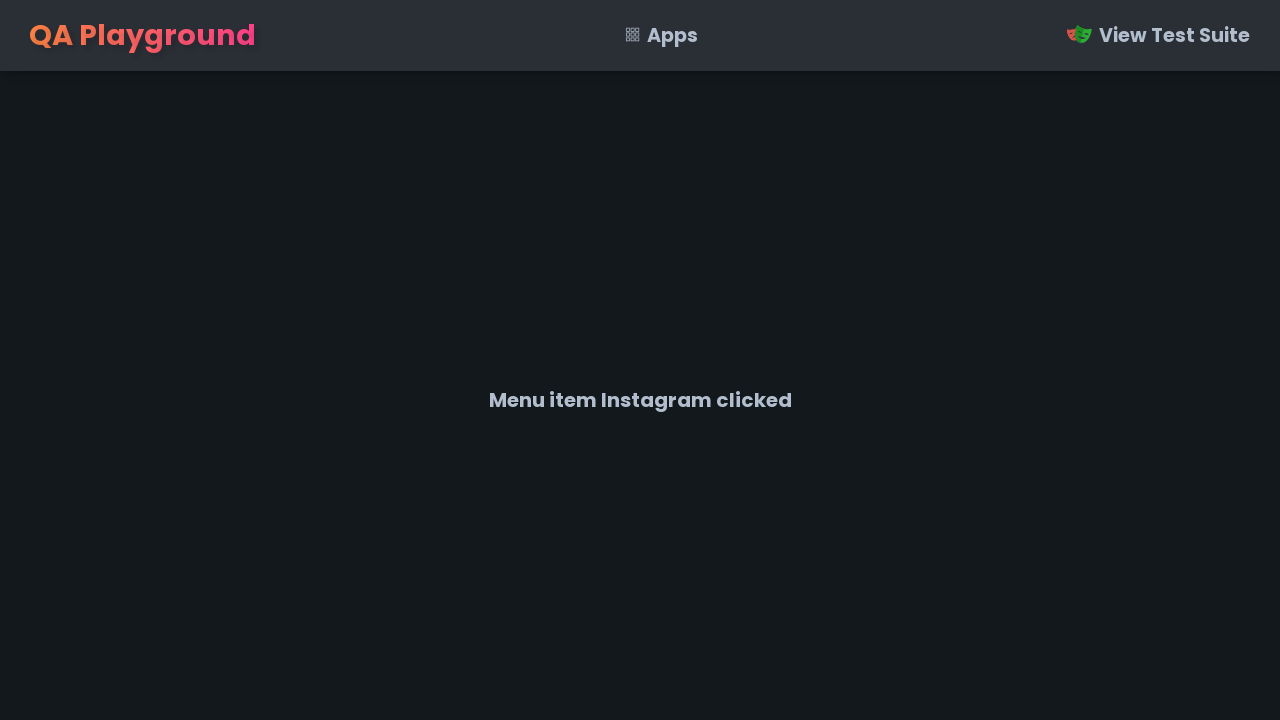

Right-clicked on page body to open context menu at (640, 360) on body
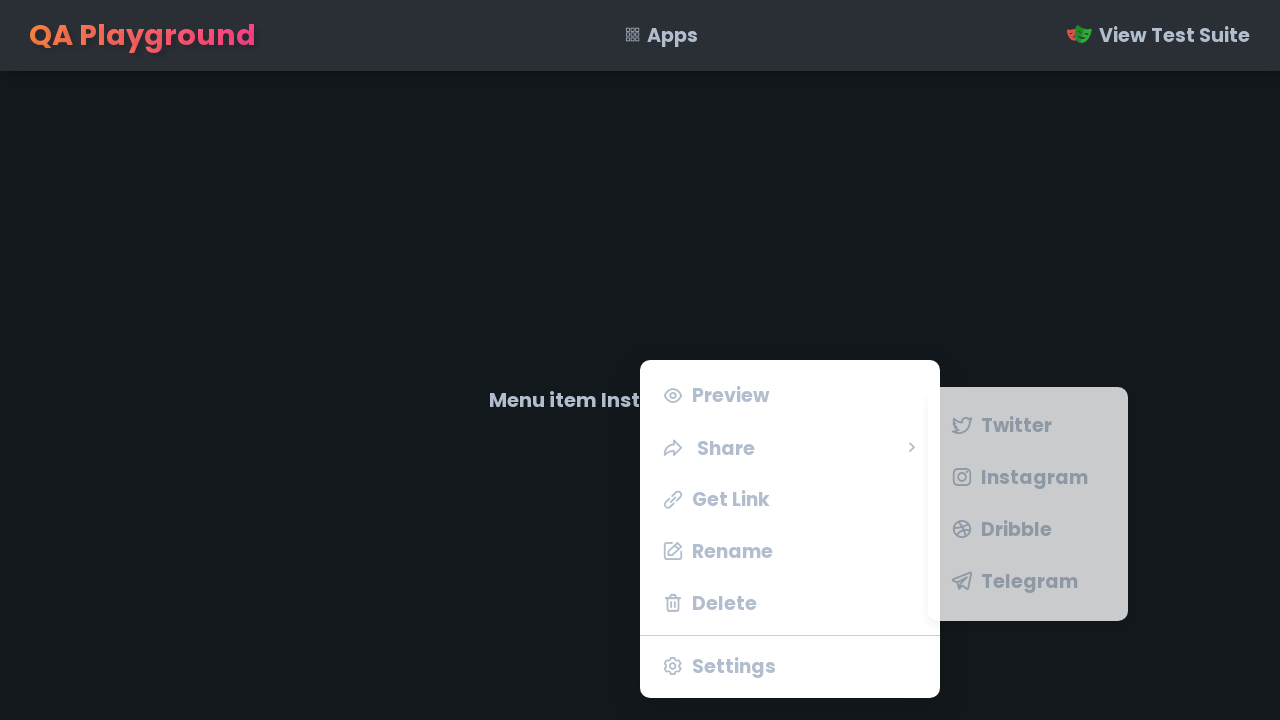

Hovered over share menu option to reveal submenu at (790, 447) on li.share
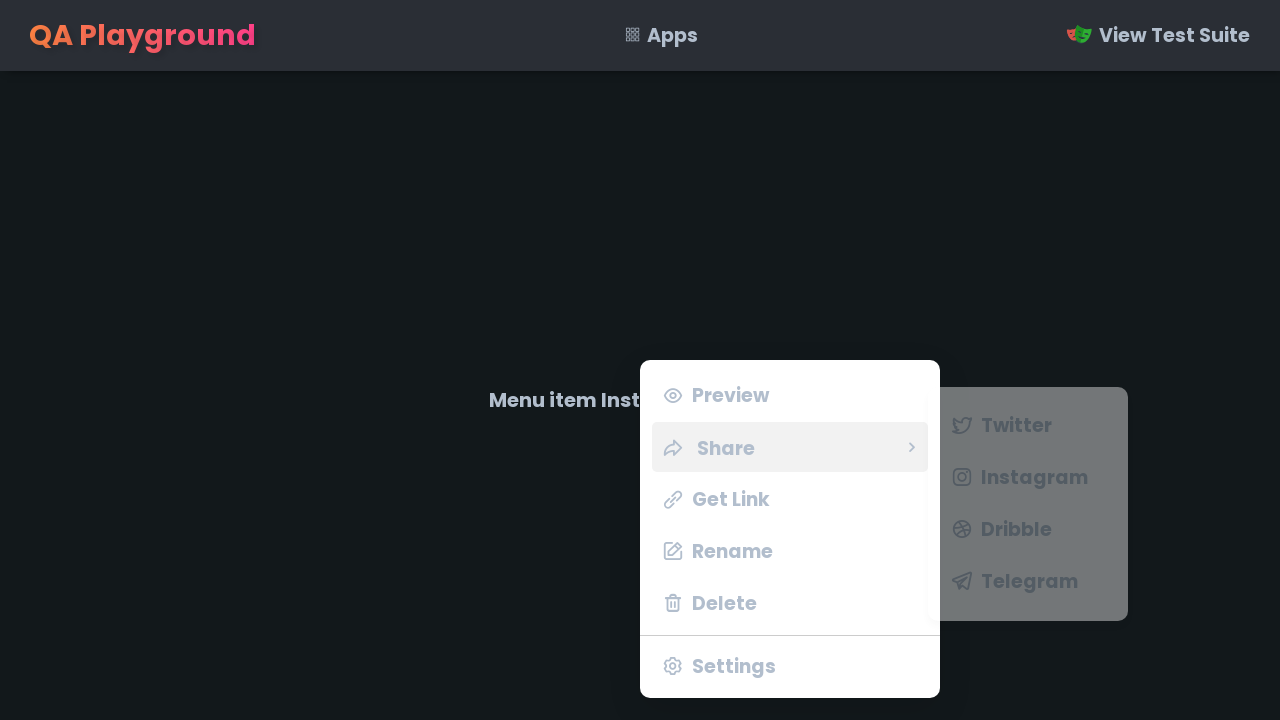

Clicked on social media link: Dribble at (1016, 529) on ul.share-menu li span >> nth=2
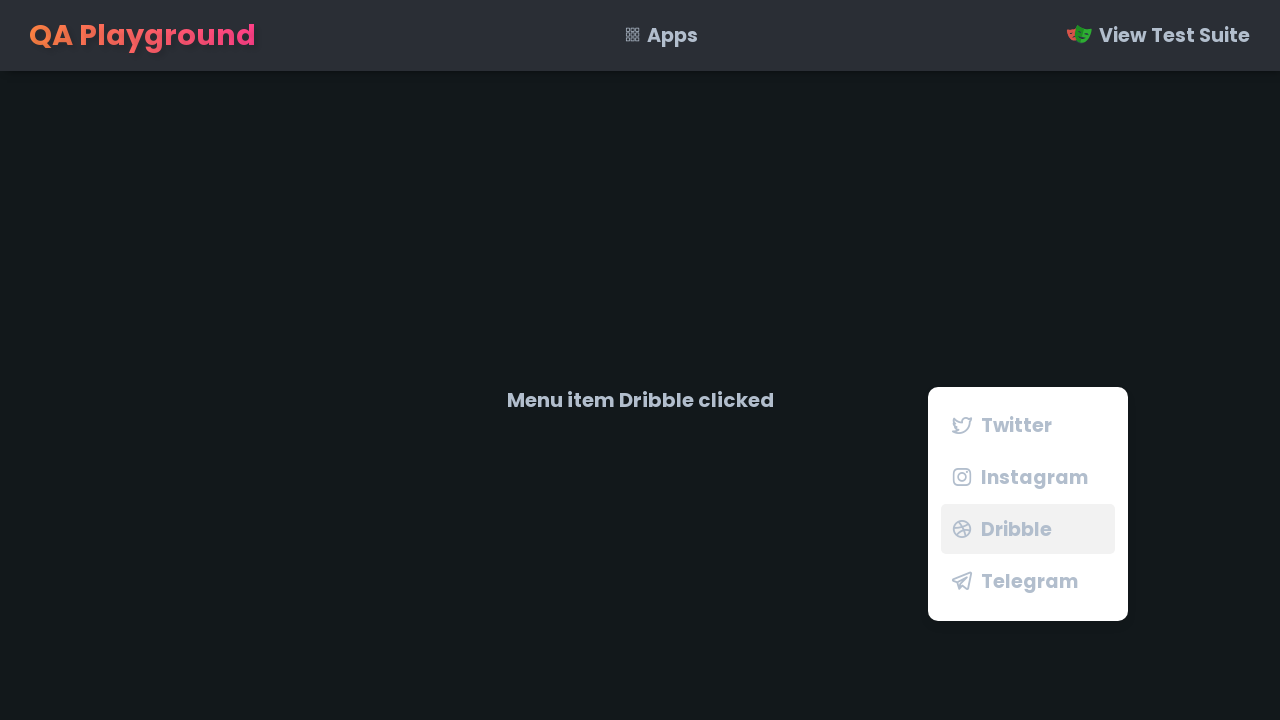

Confirmation message appeared
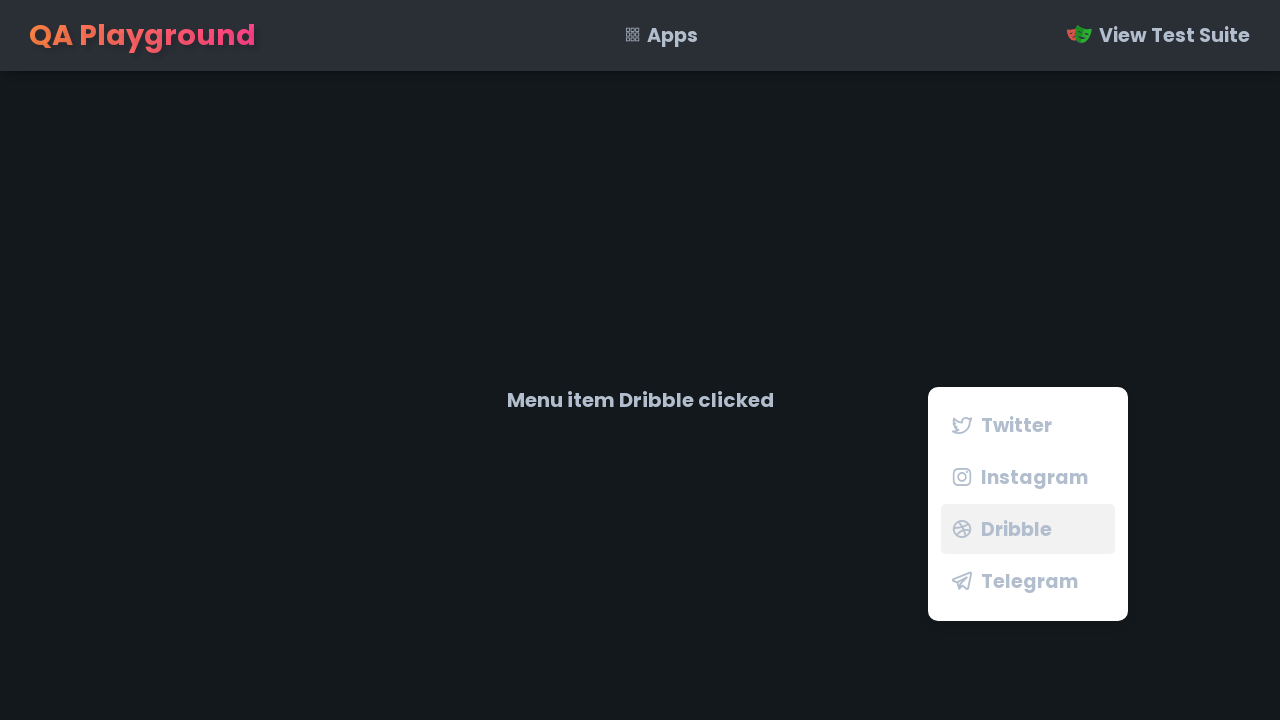

Retrieved confirmation message: 'Menu item Dribble clicked'
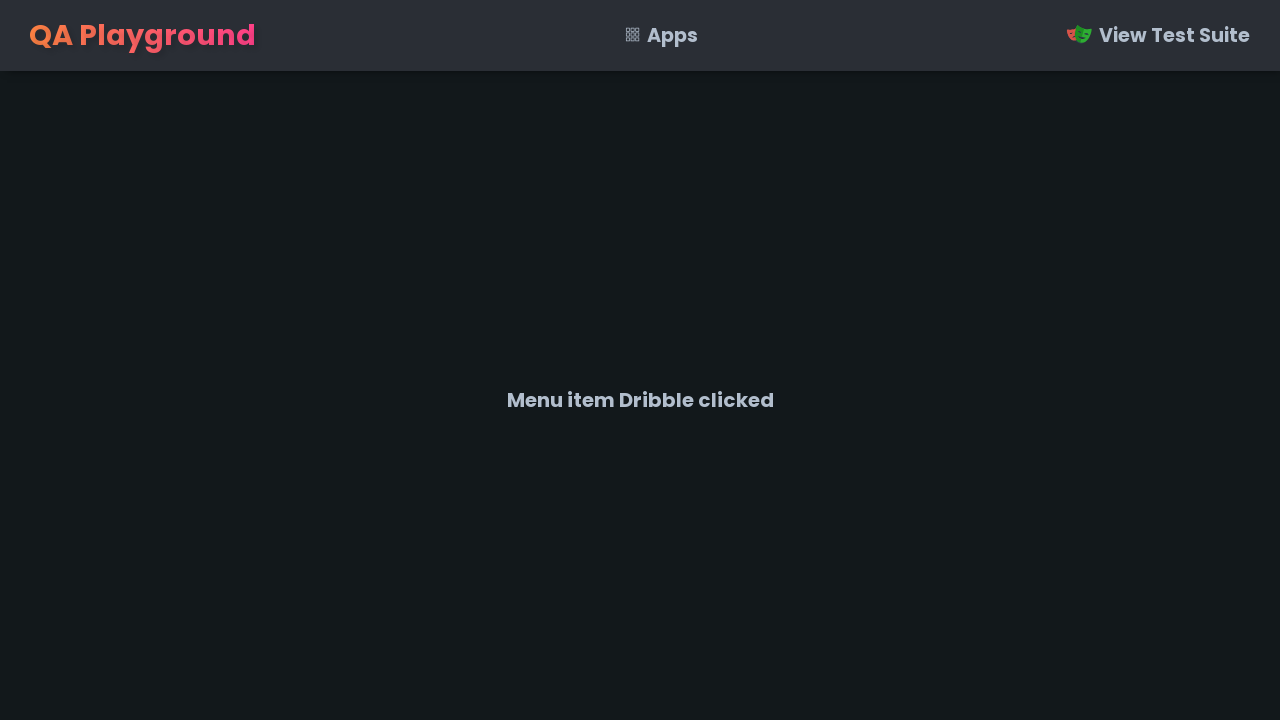

Verified confirmation message matches expected text for Dribble
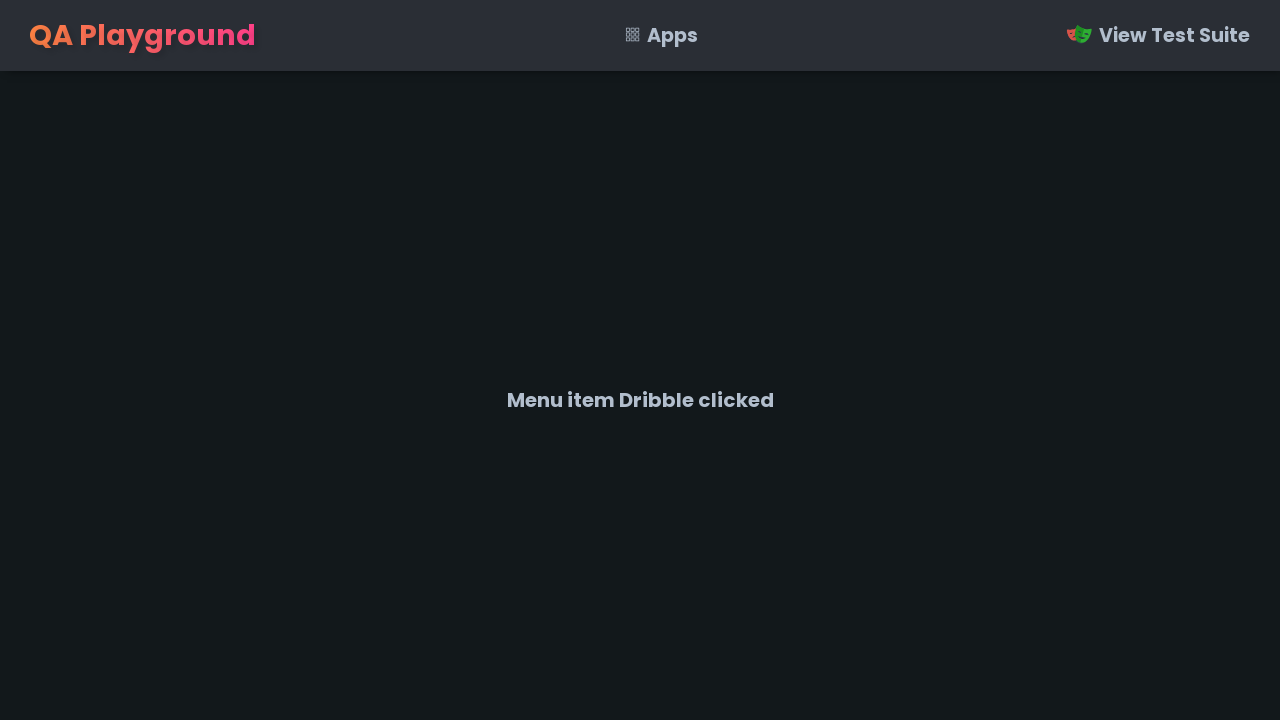

Re-fetched social media link at index 3
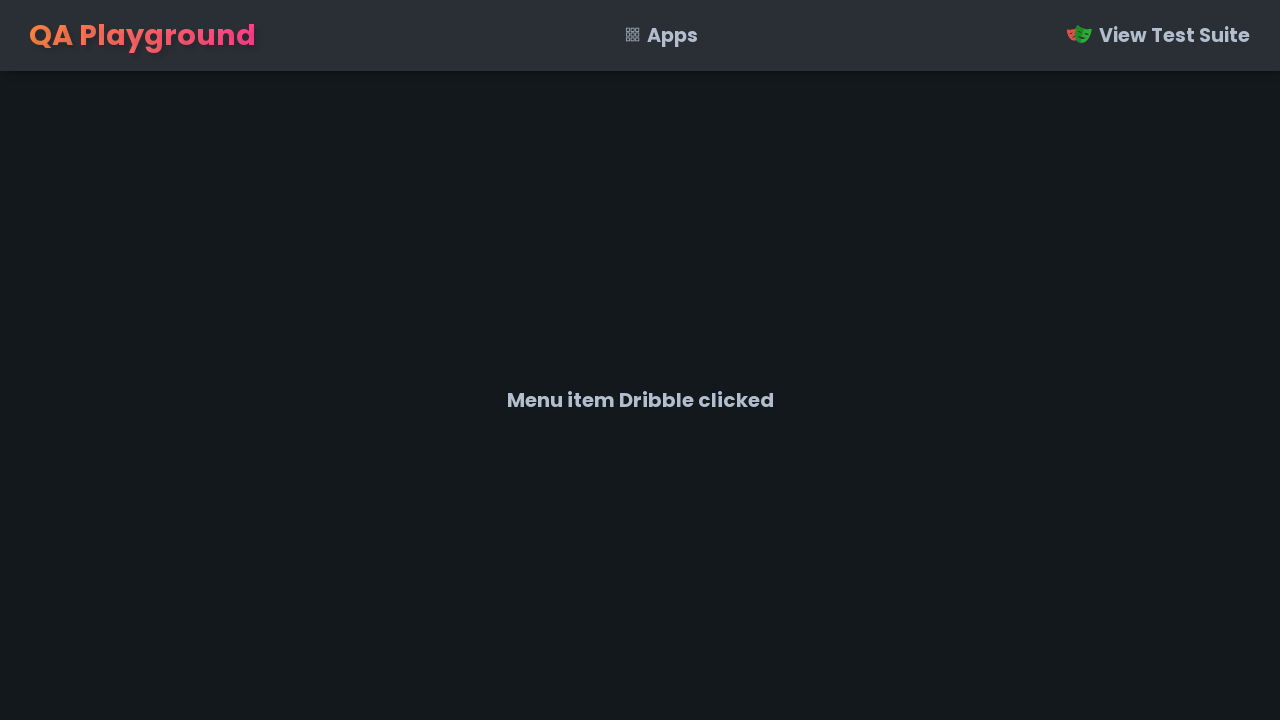

Retrieved text content of social link: Telegram
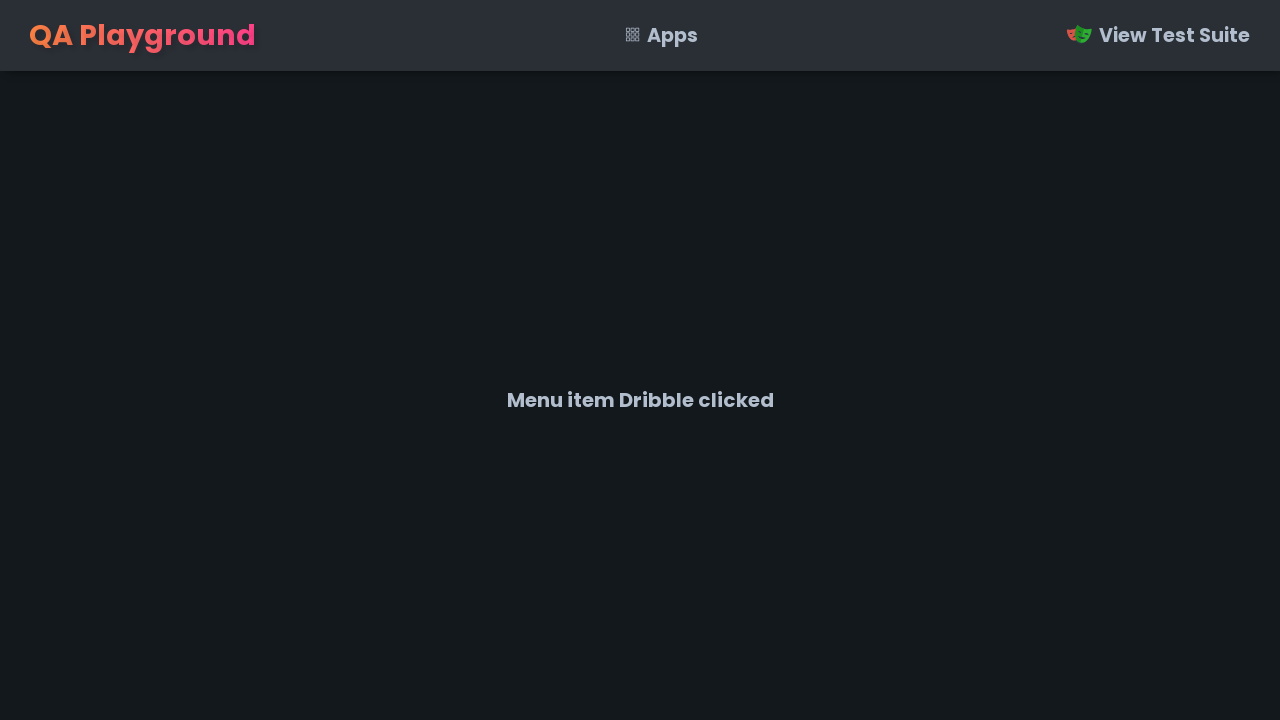

Right-clicked on page body to open context menu at (640, 360) on body
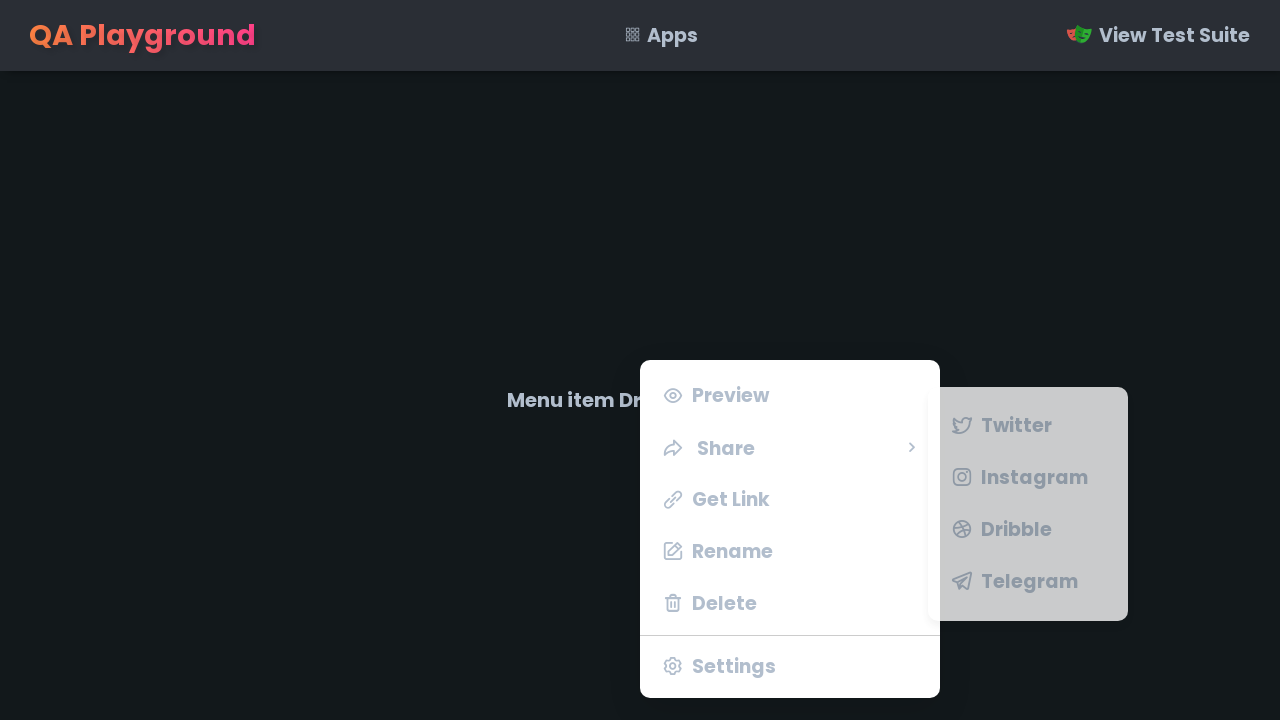

Hovered over share menu option to reveal submenu at (790, 447) on li.share
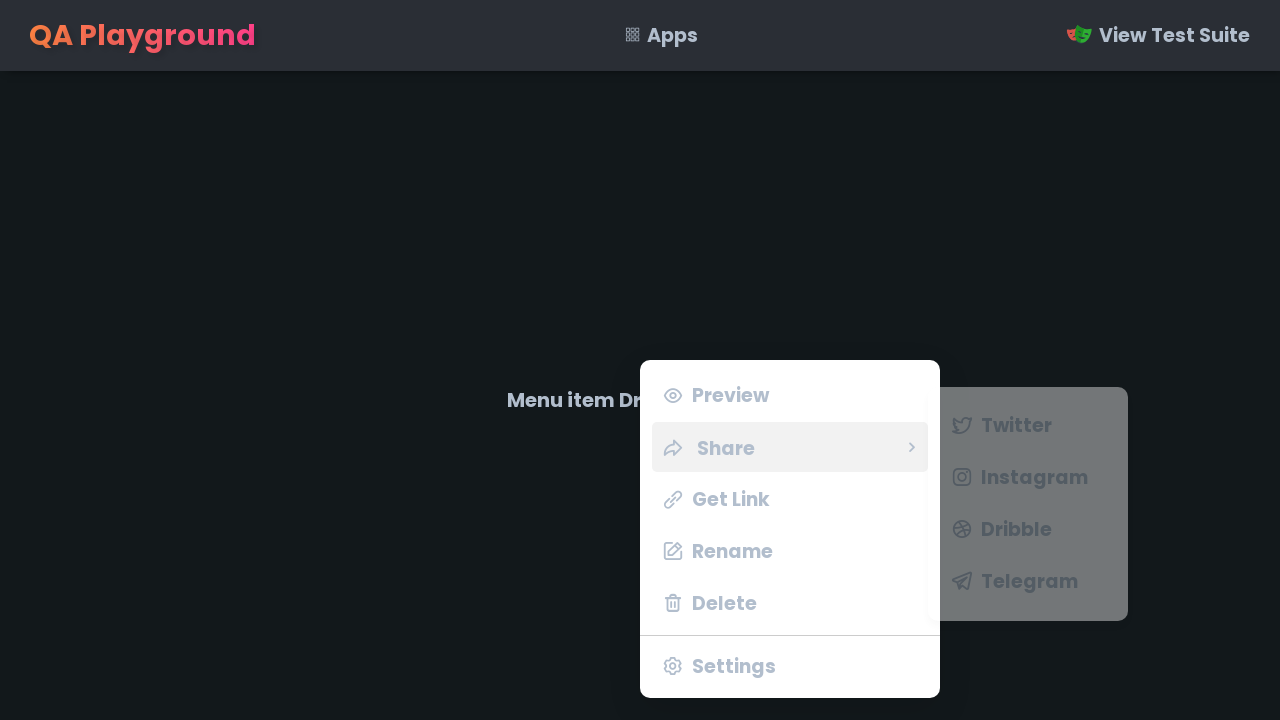

Clicked on social media link: Telegram at (1030, 581) on ul.share-menu li span >> nth=3
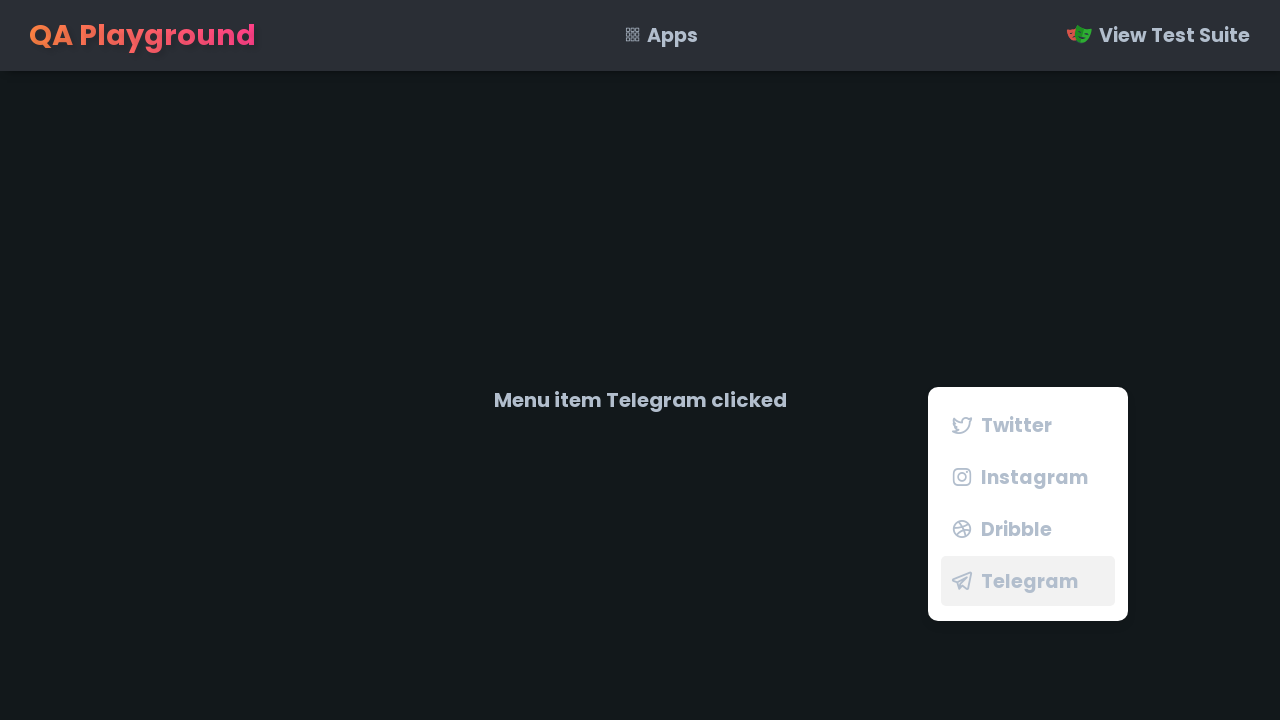

Confirmation message appeared
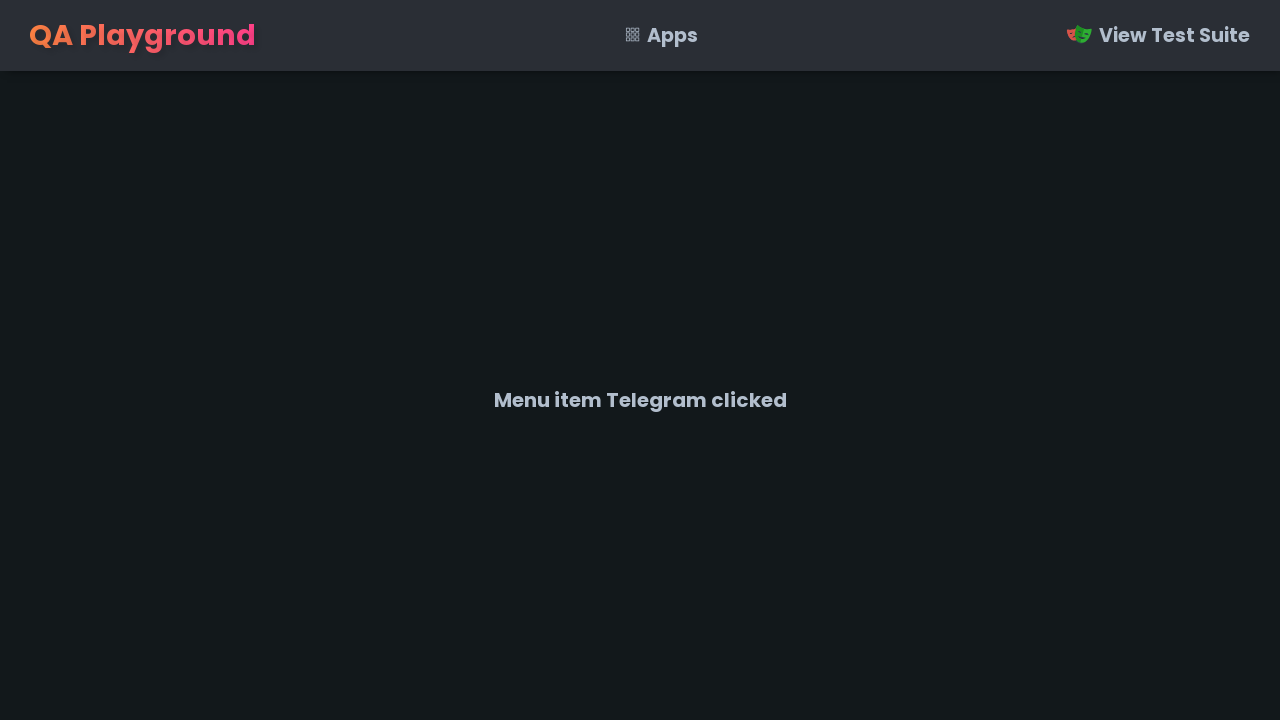

Retrieved confirmation message: 'Menu item Telegram clicked'
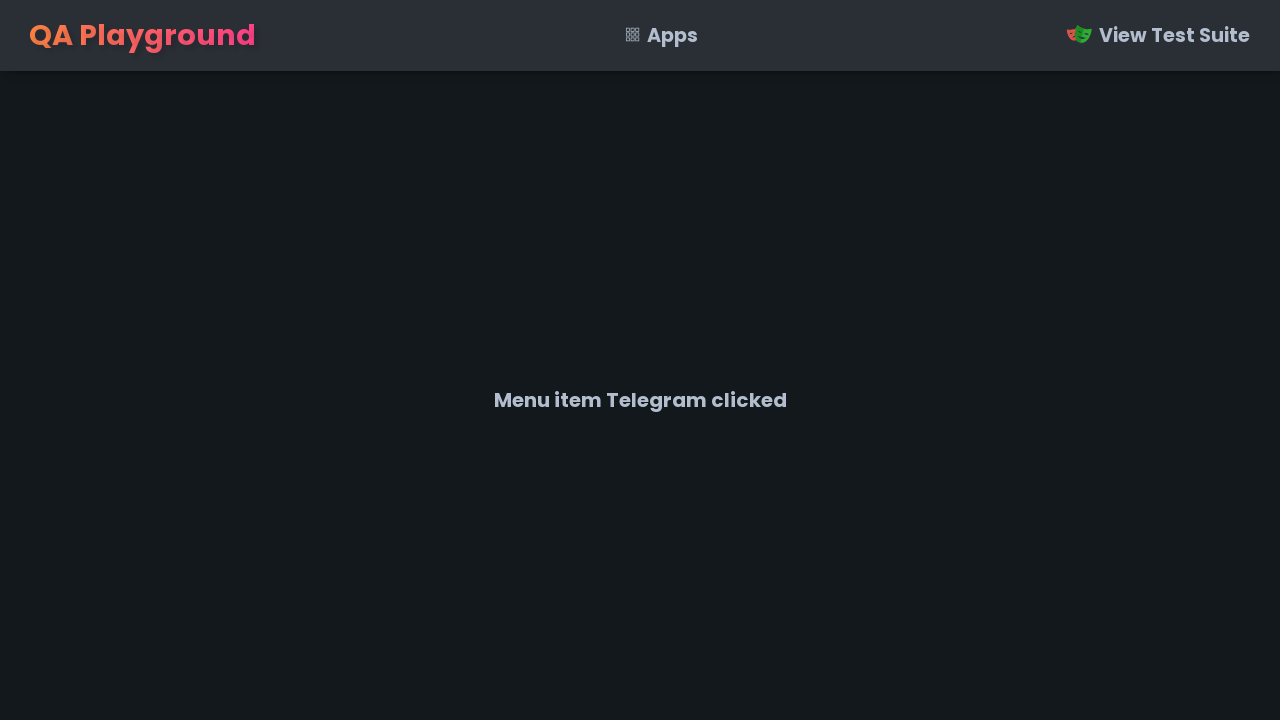

Verified confirmation message matches expected text for Telegram
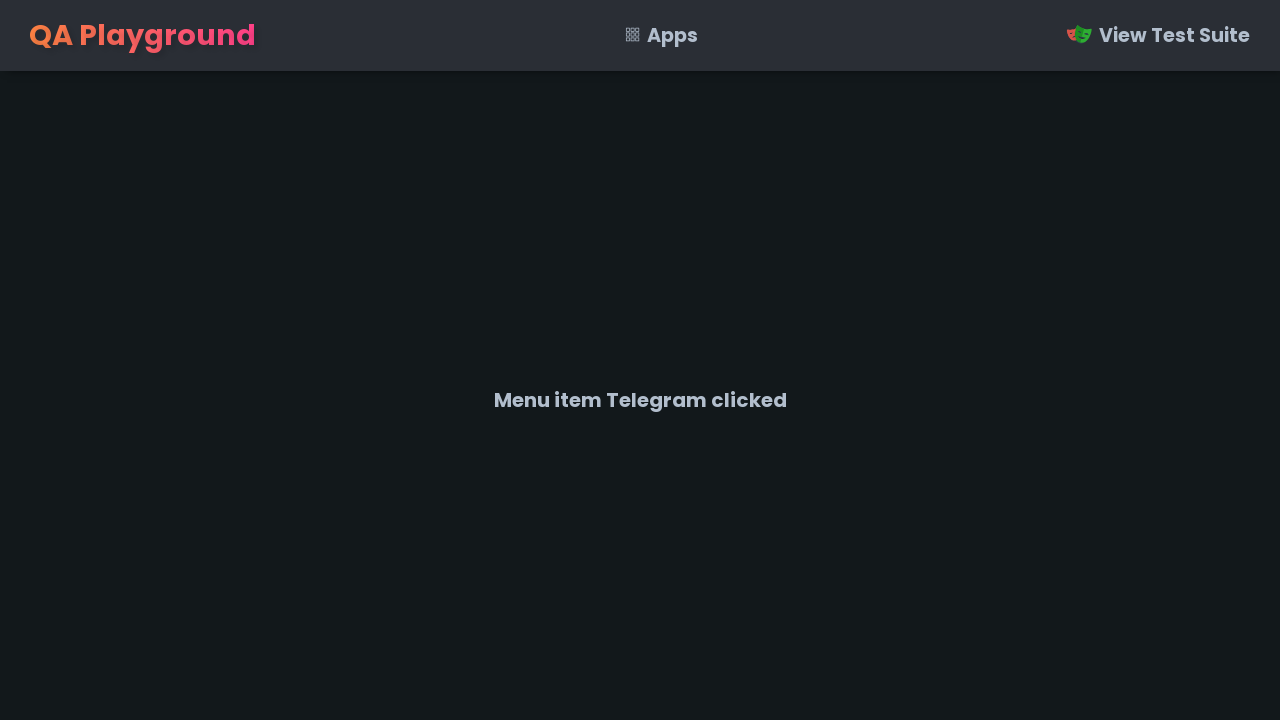

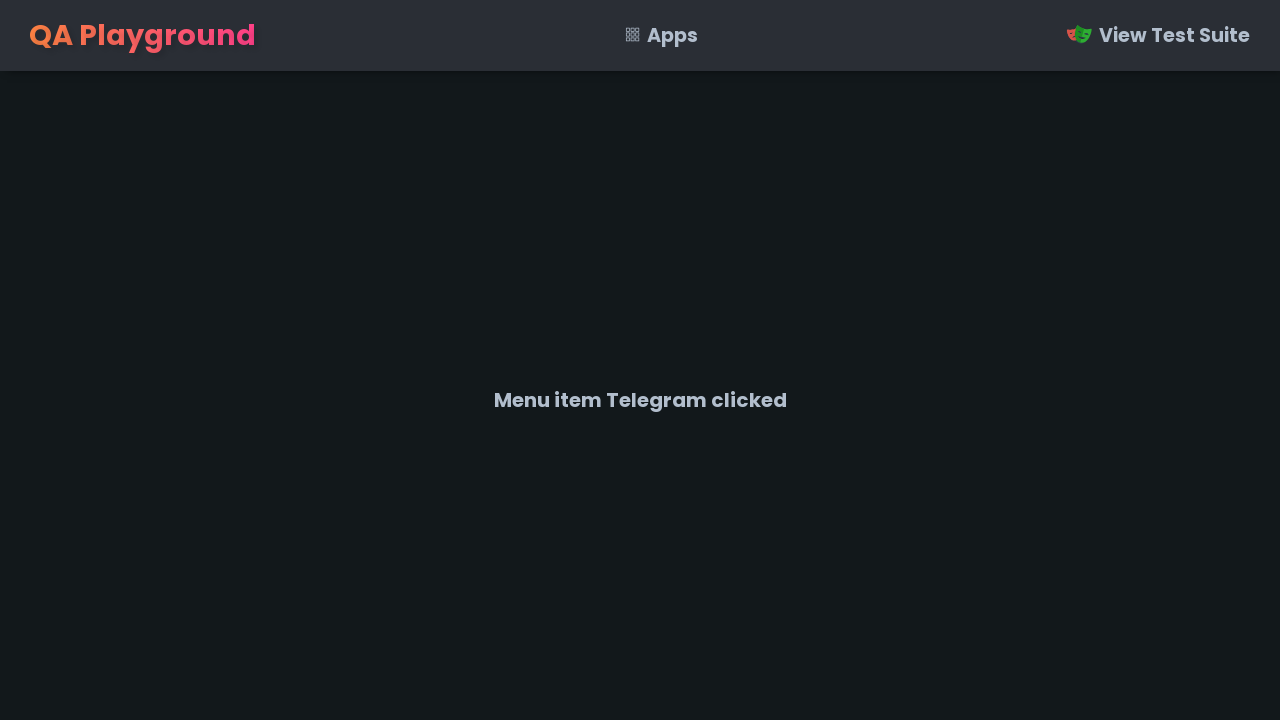